Tests triangle calculator for a right triangle by entering side b=0 and angle B=90 degrees, verifying the calculated sides.

Starting URL: https://www.calculator.net/triangle-calculator.html

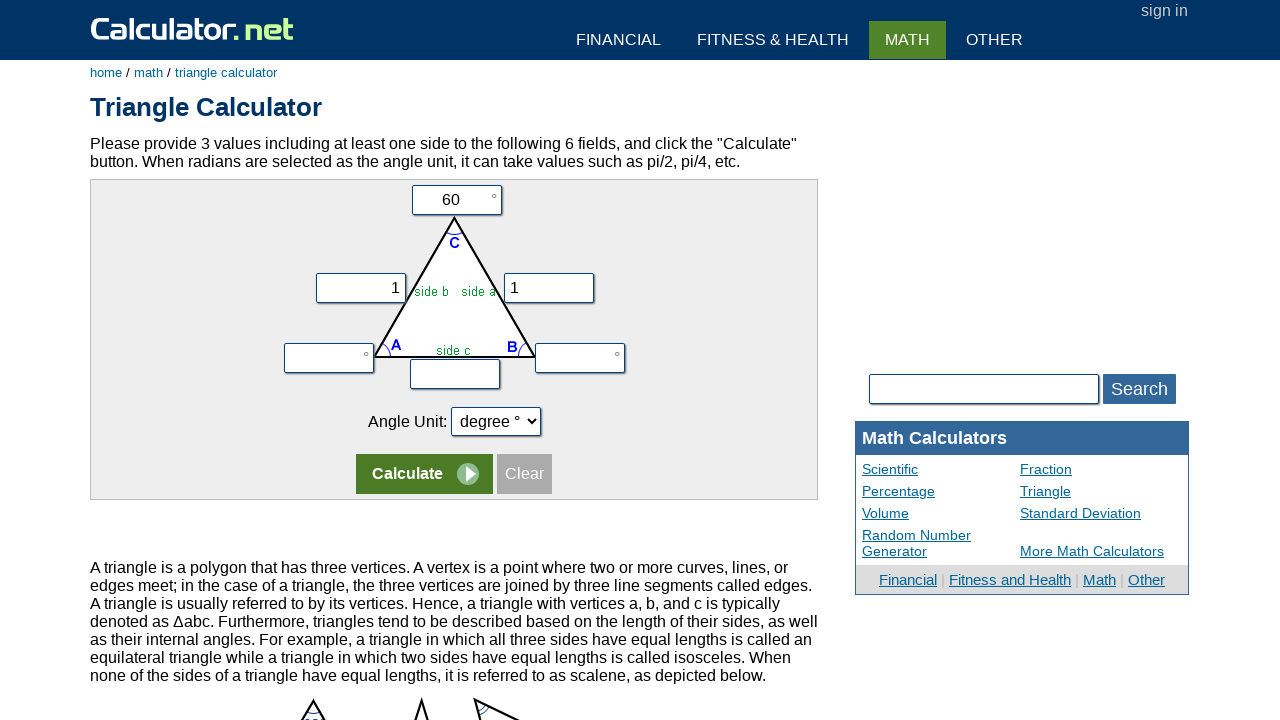

Clicked on first row of triangle calculator form at (454, 200) on form:nth-child(1) tr:nth-child(1) > td
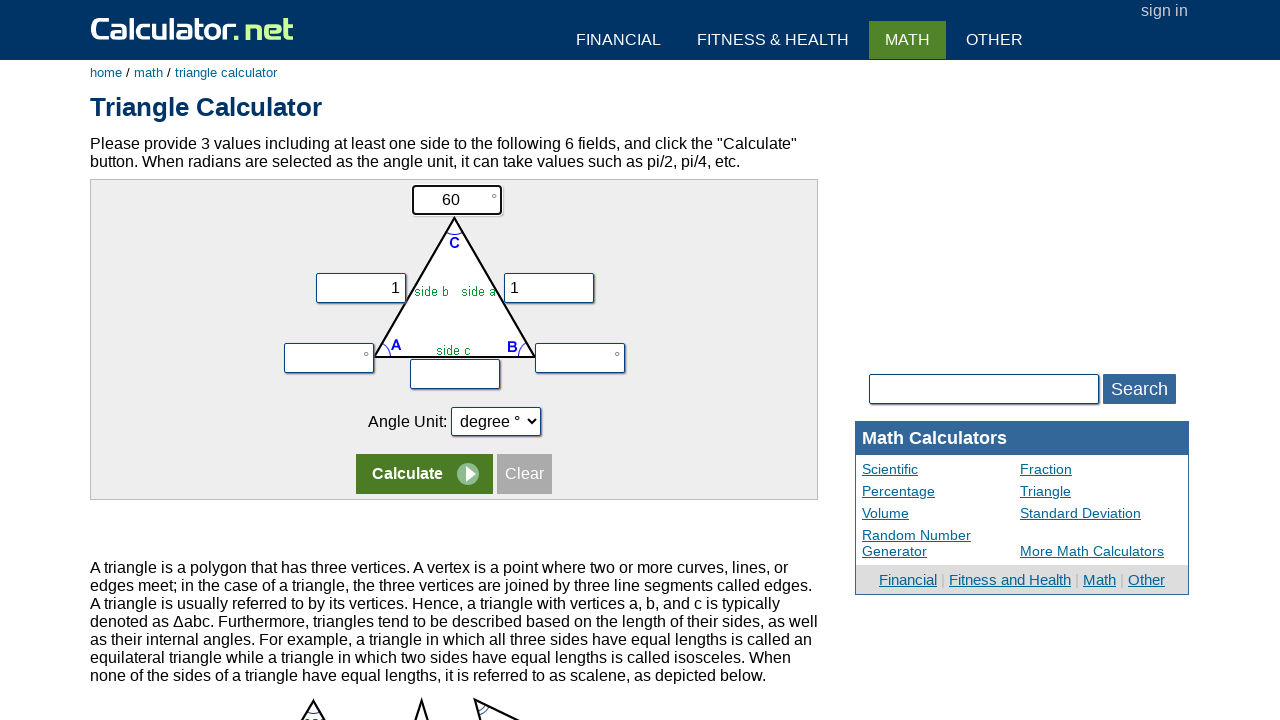

Clicked on second row of triangle calculator form at (454, 279) on form:nth-child(1) tr:nth-child(2)
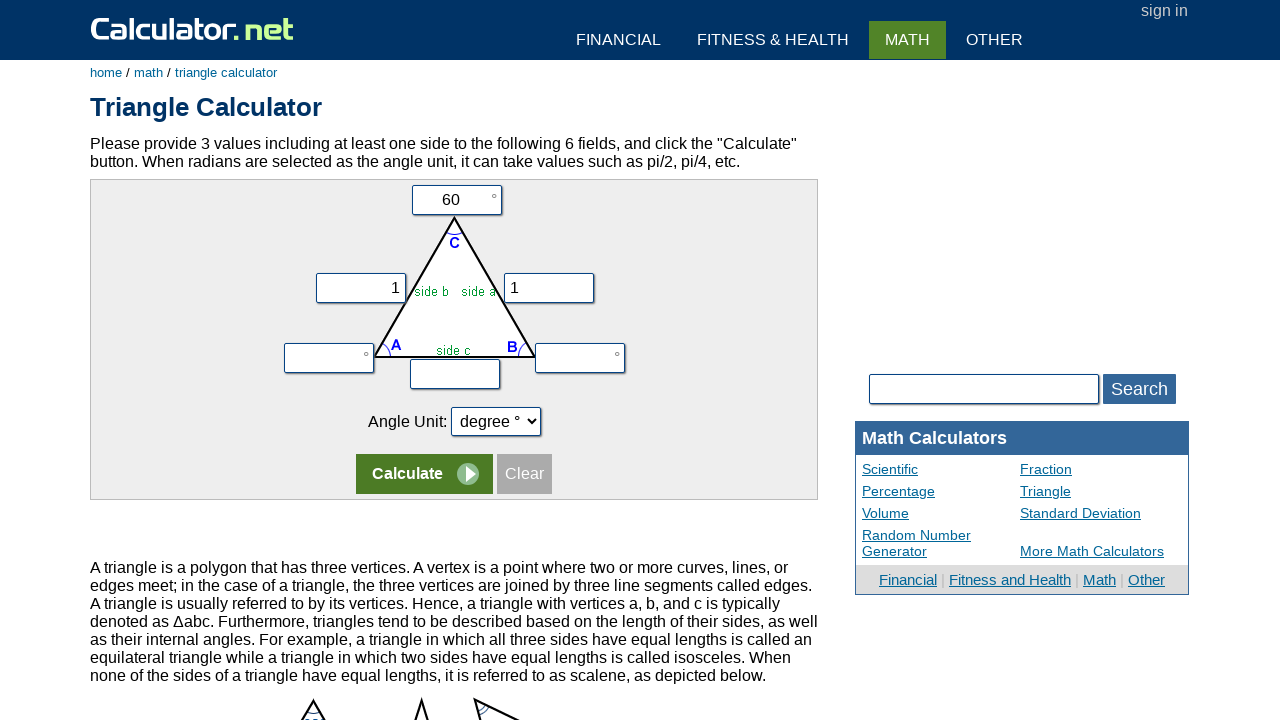

Filled side b field with 0 on input[name='vy']
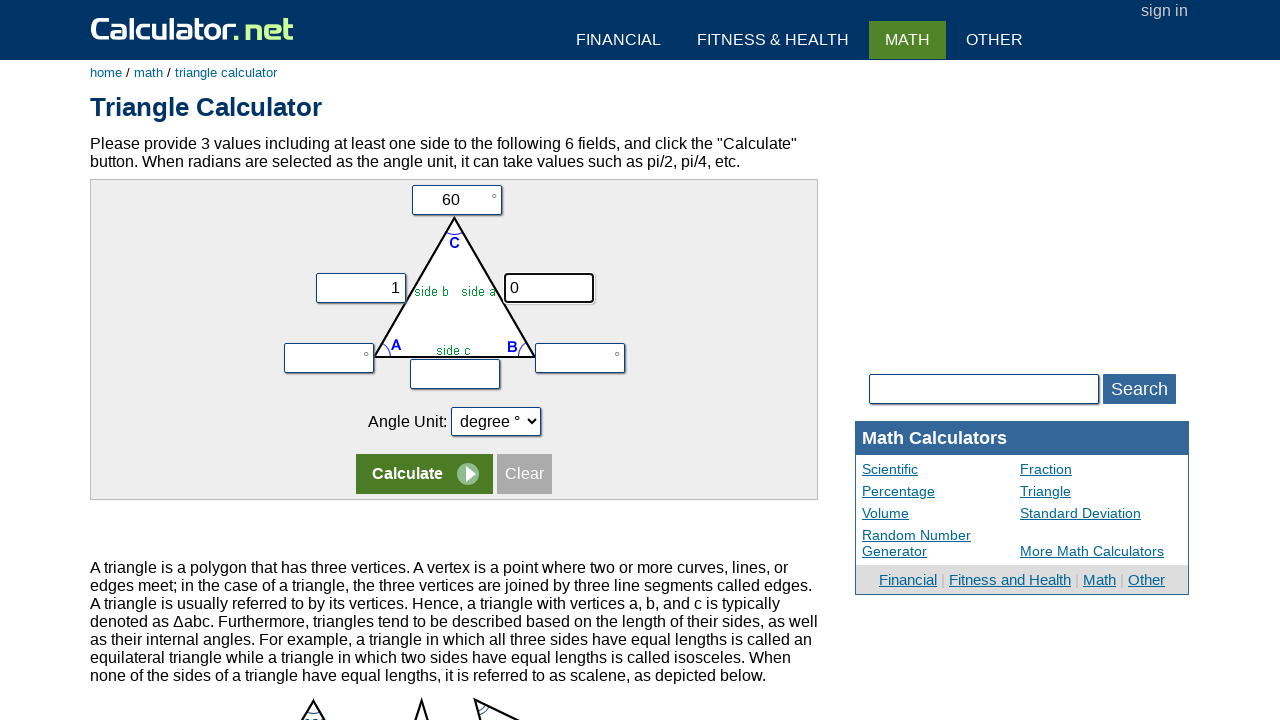

Clicked on angle B field at (580, 358) on input[name='vb']
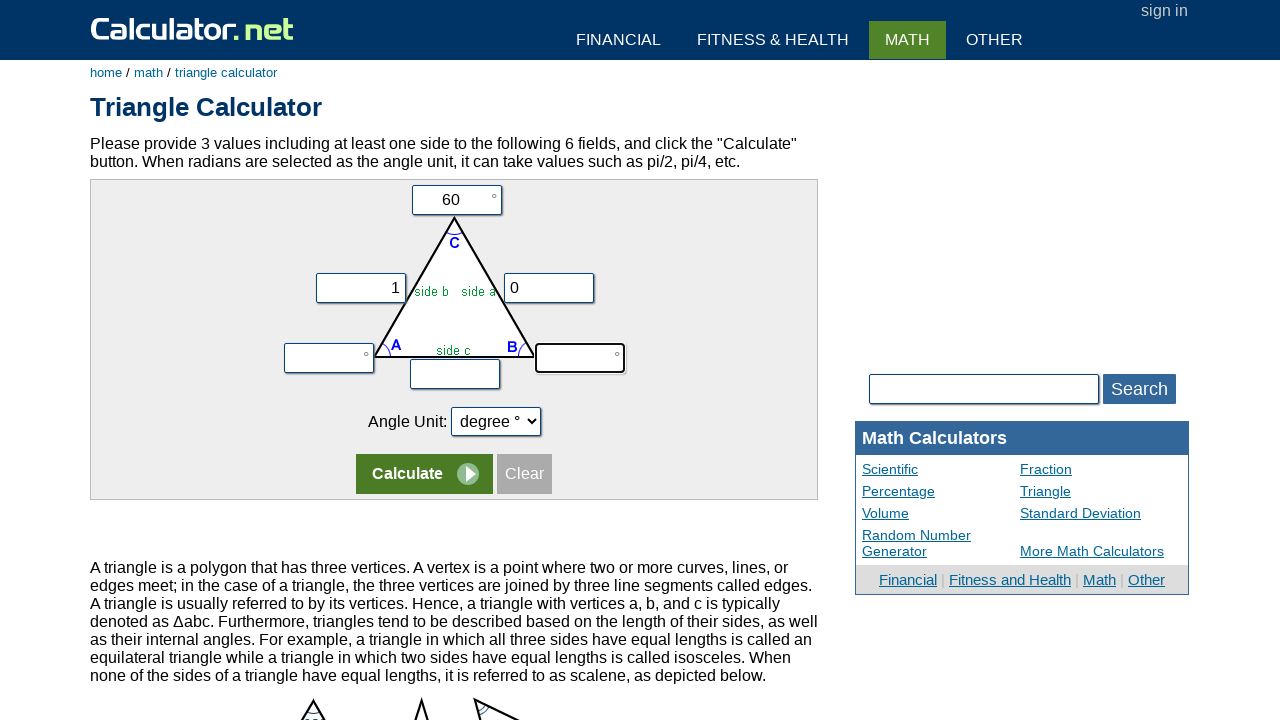

Filled angle B field with 90 degrees on input[name='vb']
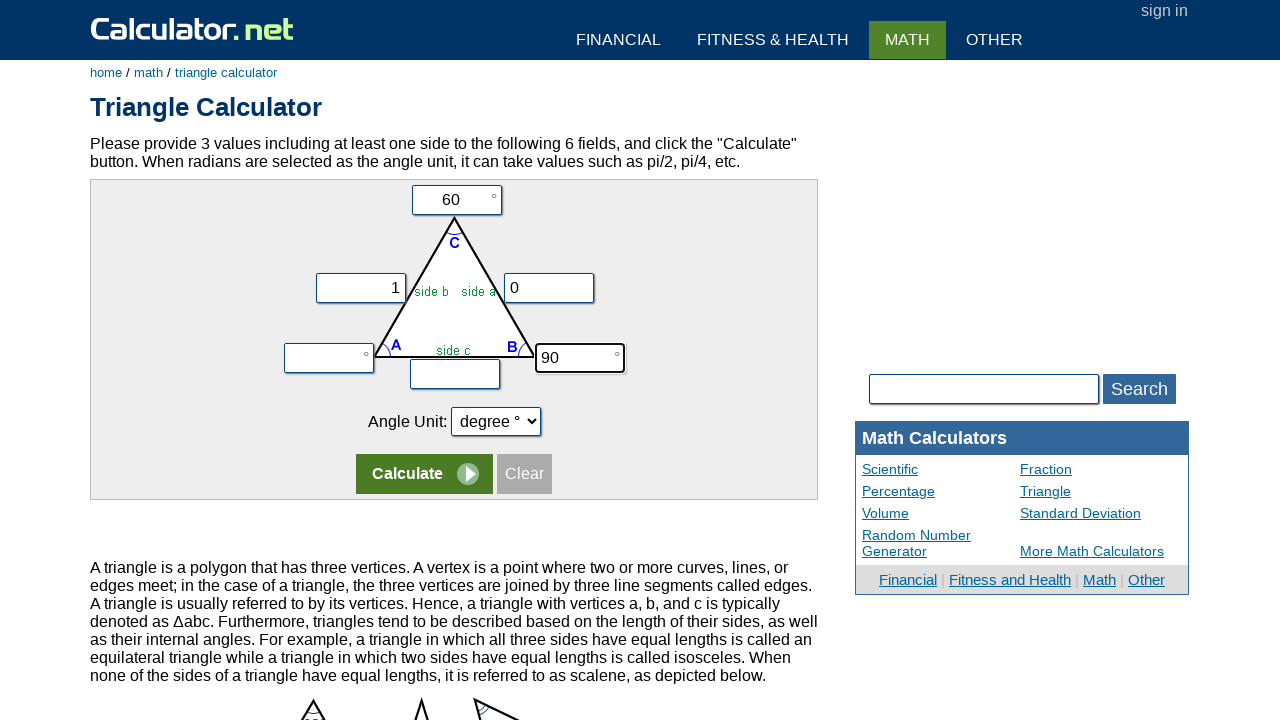

Clicked calculate button at (424, 474) on input[name='x']
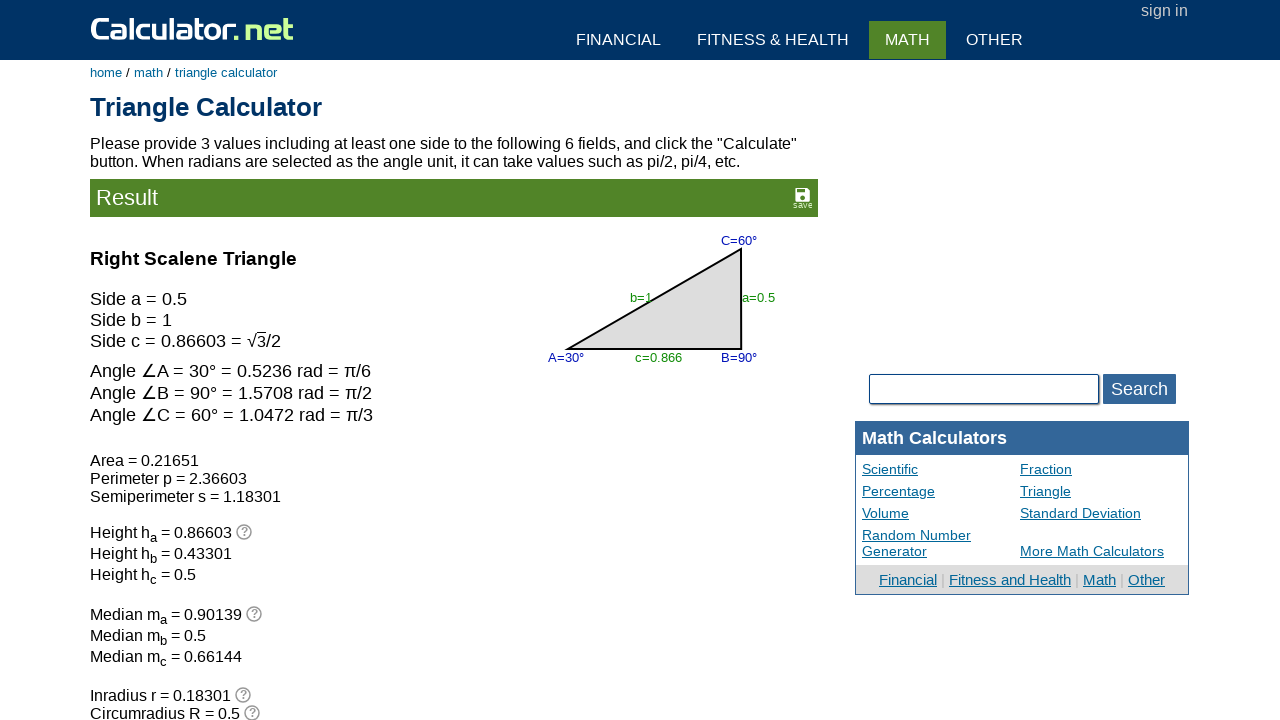

Waited for calculated triangle results to load
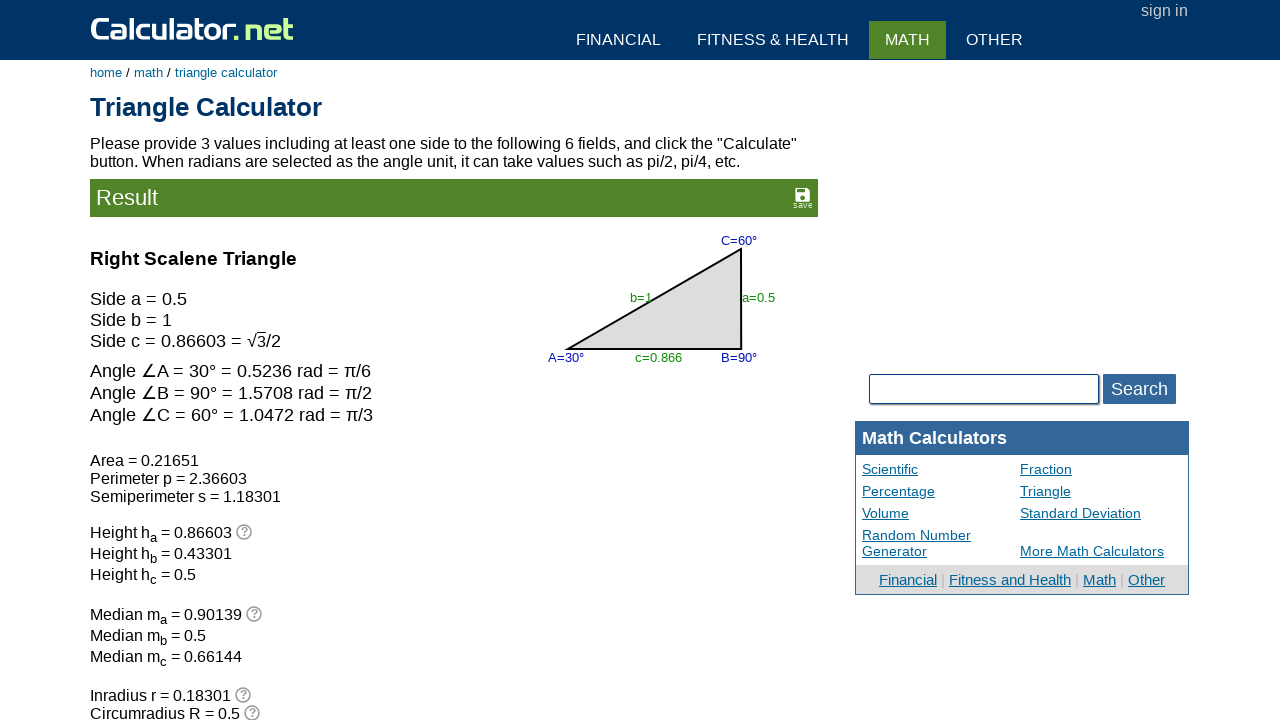

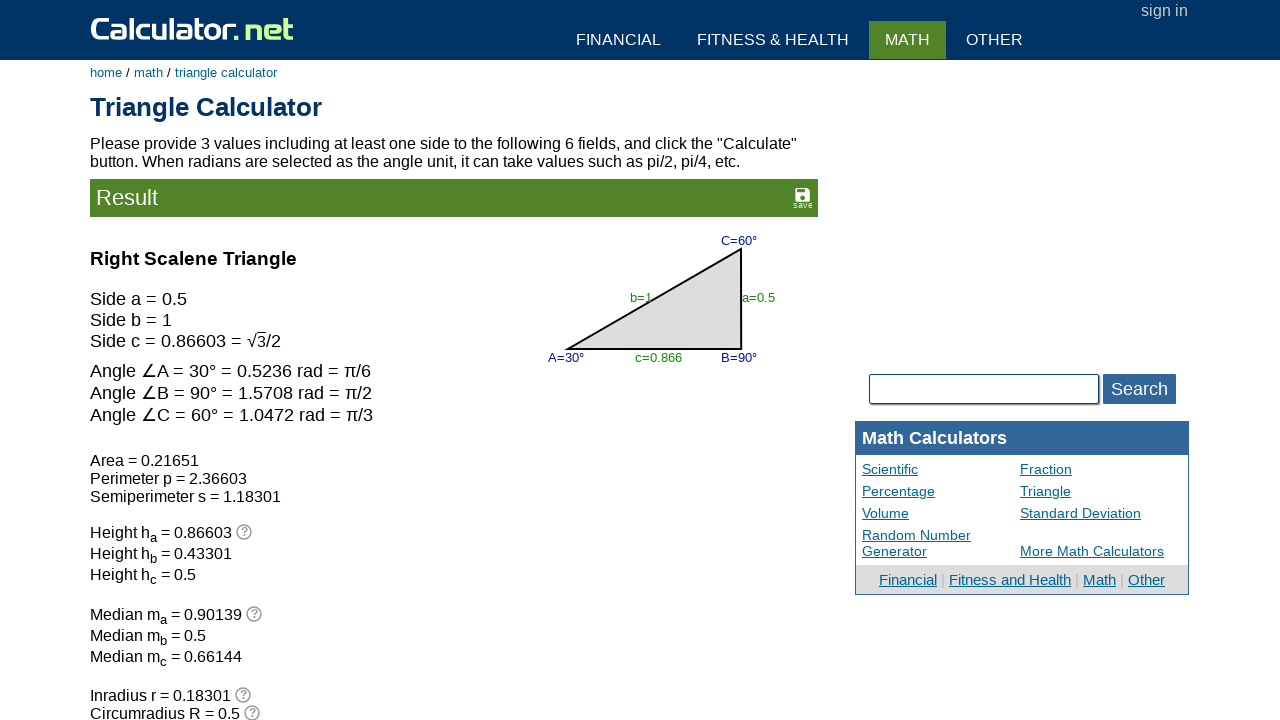